Navigates to Delhi Capitals cricket team website

Starting URL: https://www.delhicapitals.in/

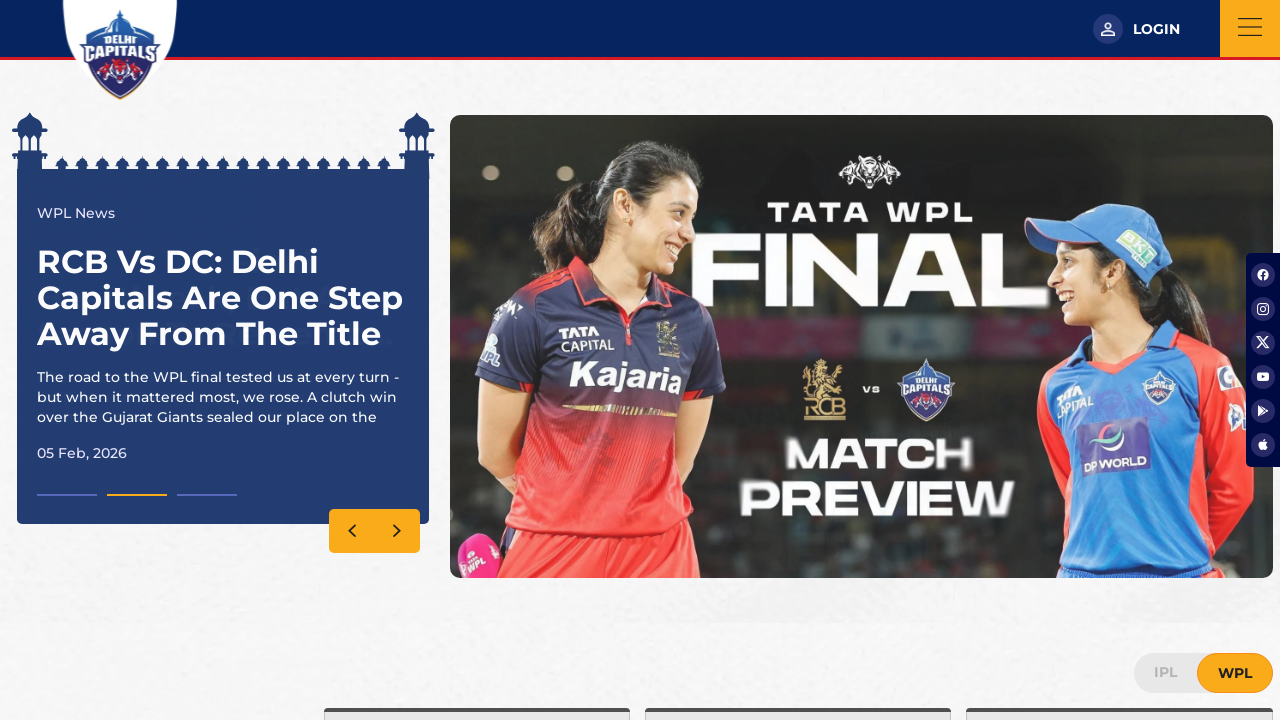

Navigated to Delhi Capitals cricket team website
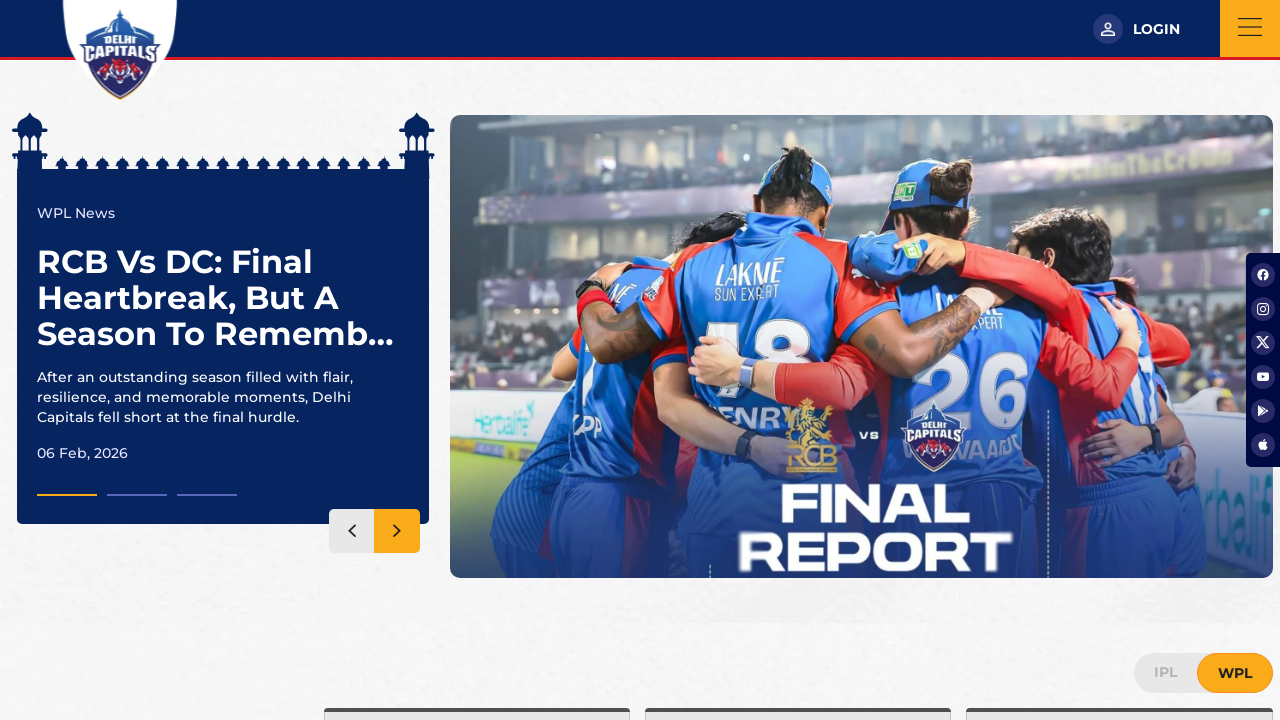

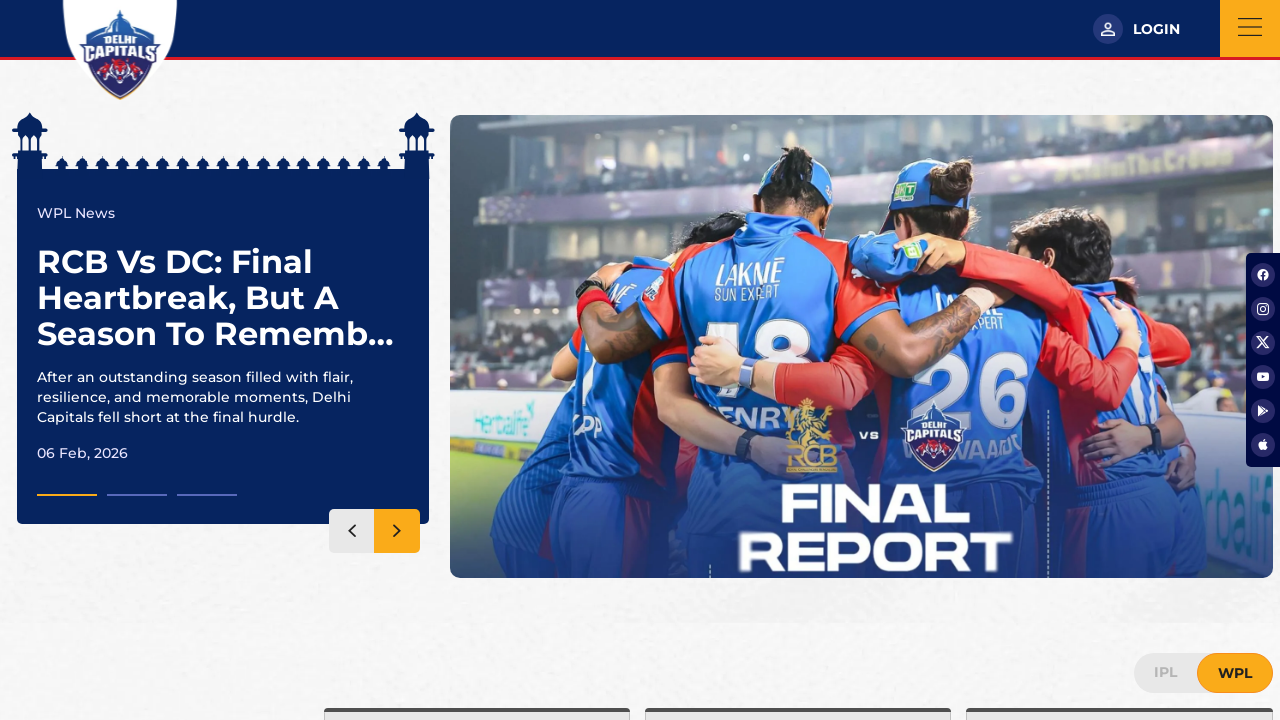